Launches the OpenCart demo site and verifies the page title is "Your Store"

Starting URL: http://opencart.abstracta.us/

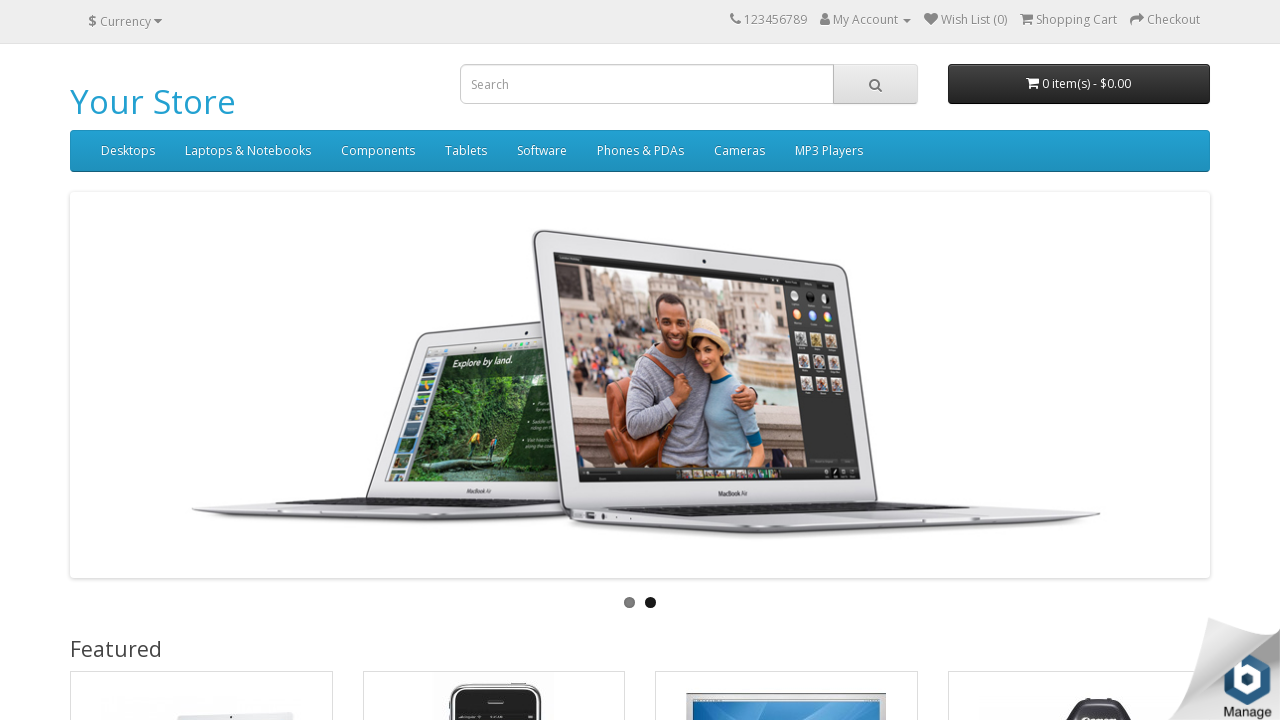

Navigated to OpenCart demo site at http://opencart.abstracta.us/
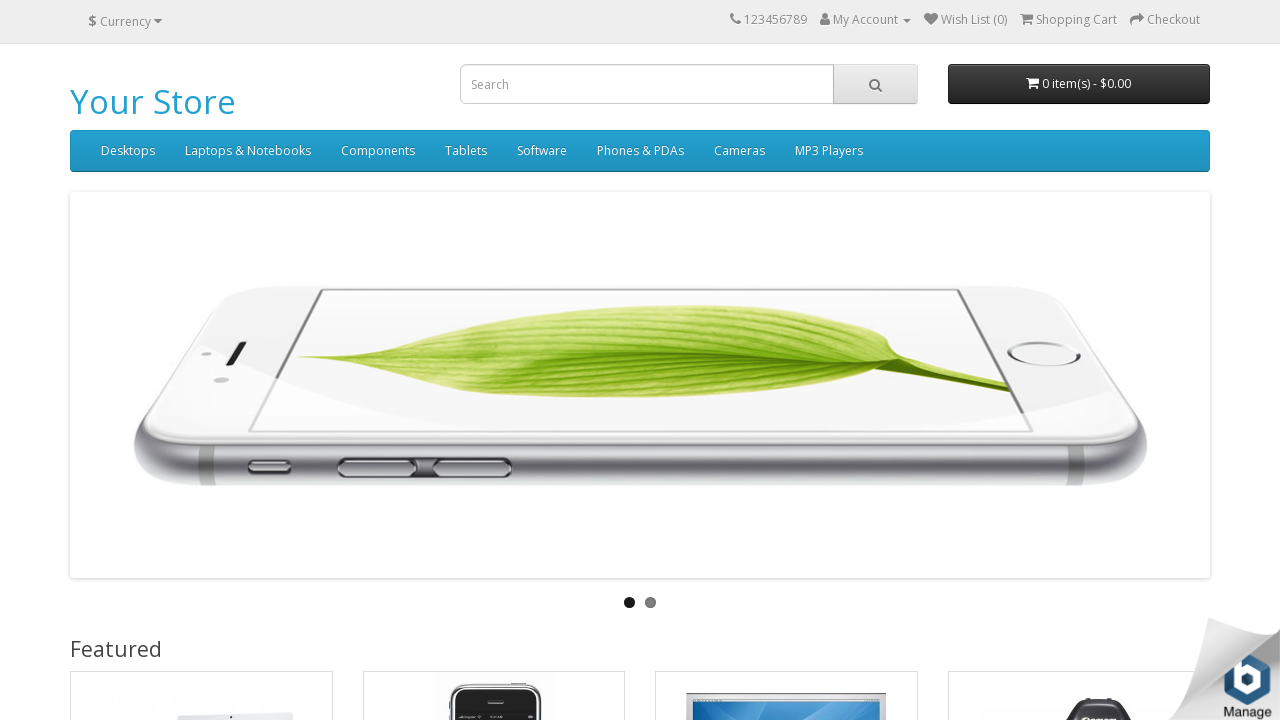

Verified page title is 'Your Store'
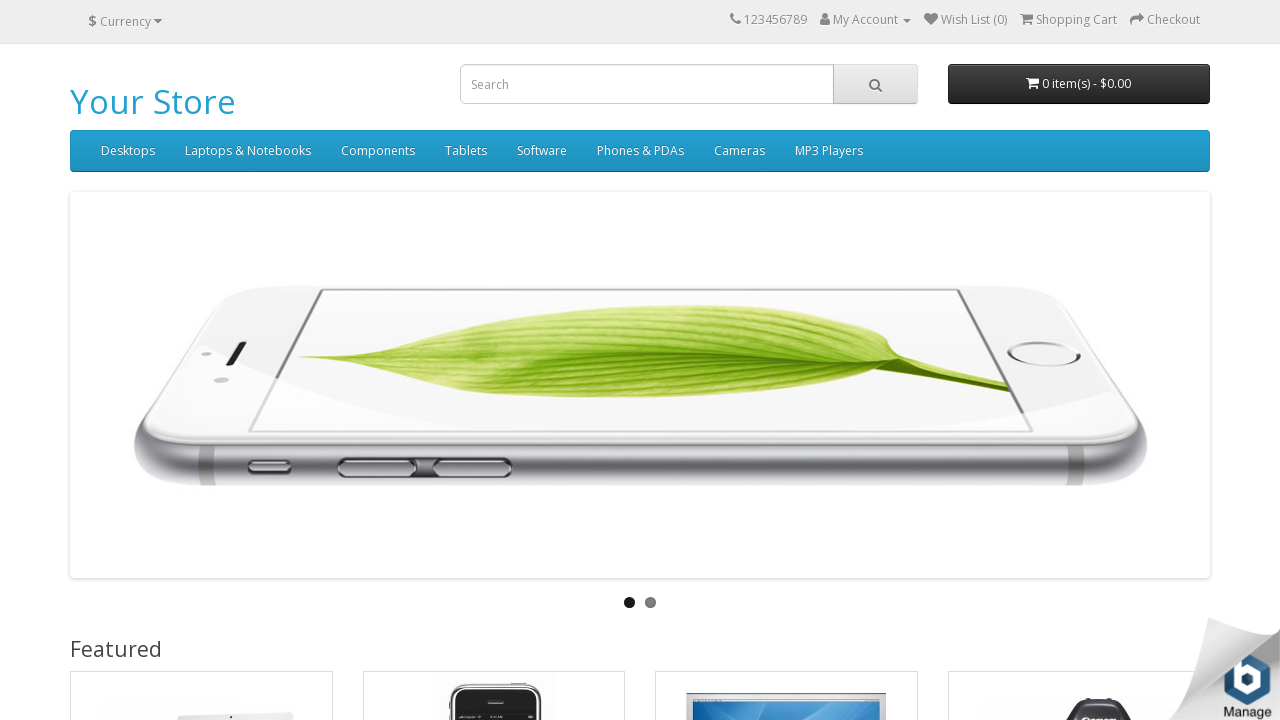

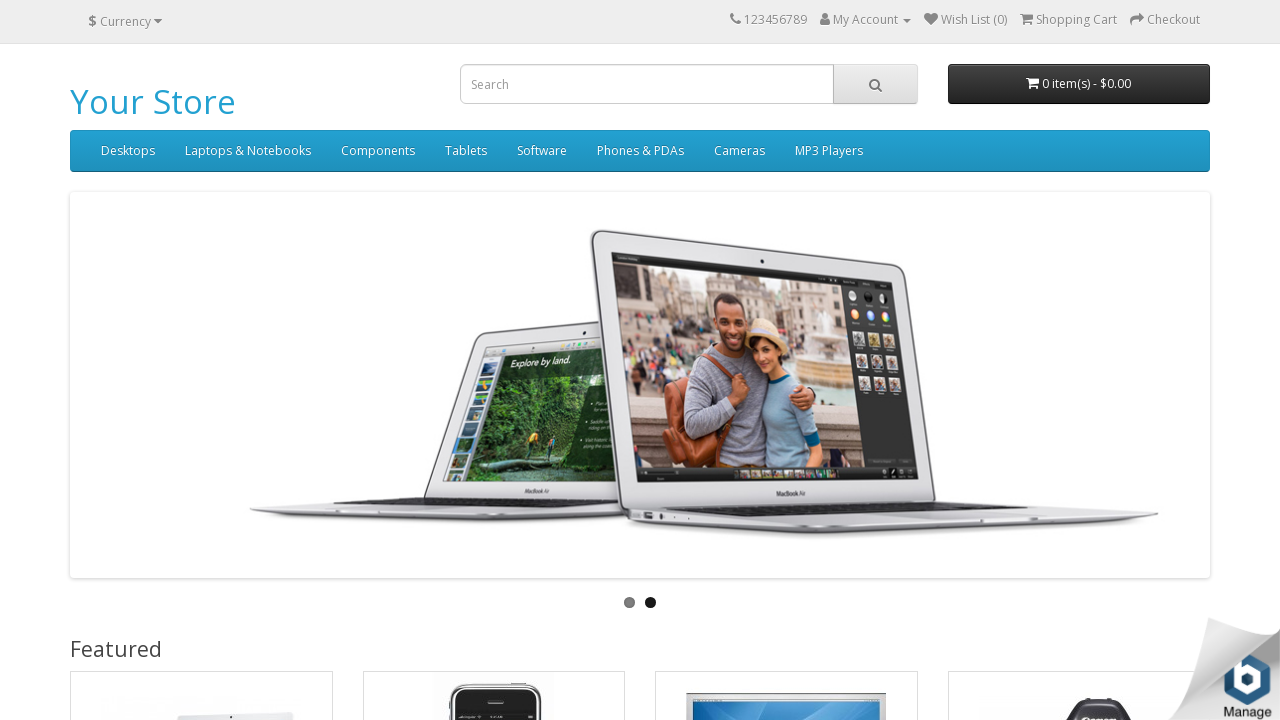